Tests the signup flow by navigating to the landing page, clicking the signup link, and filling in name and email fields with randomly generated values

Starting URL: https://automationexercise.com/

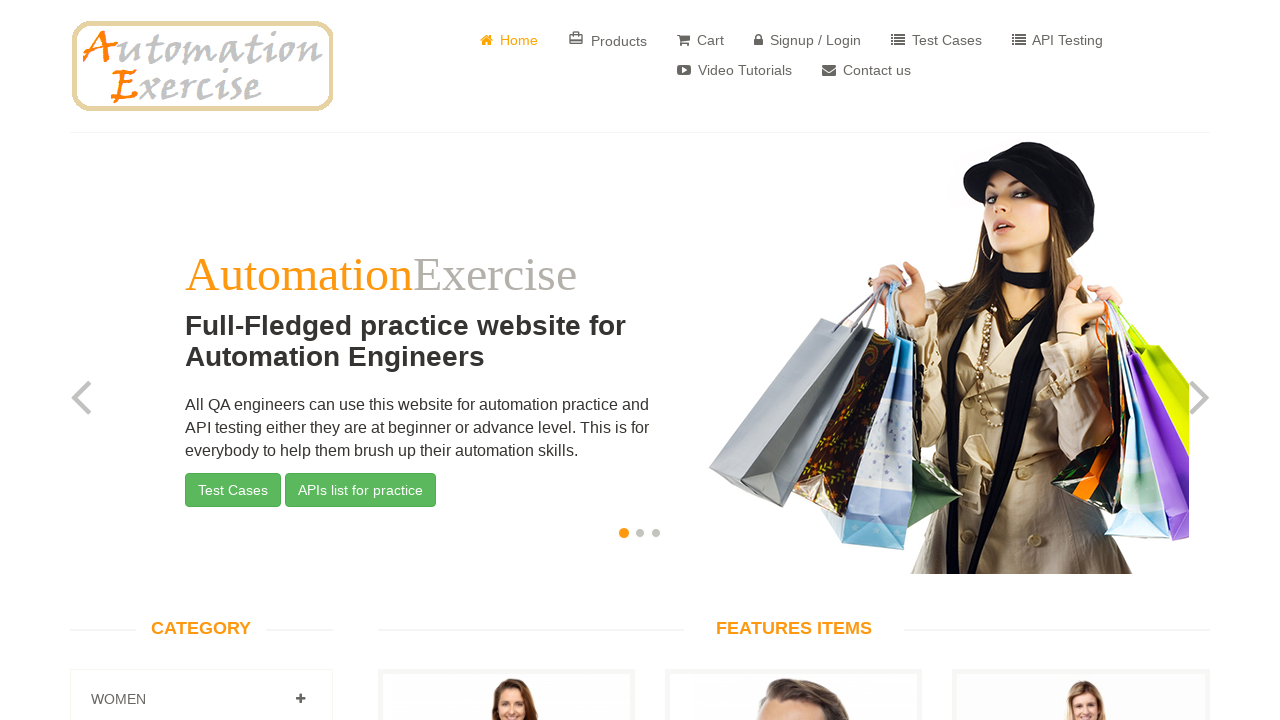

Clicked the Signup/Login link at (808, 40) on a[href='/login']
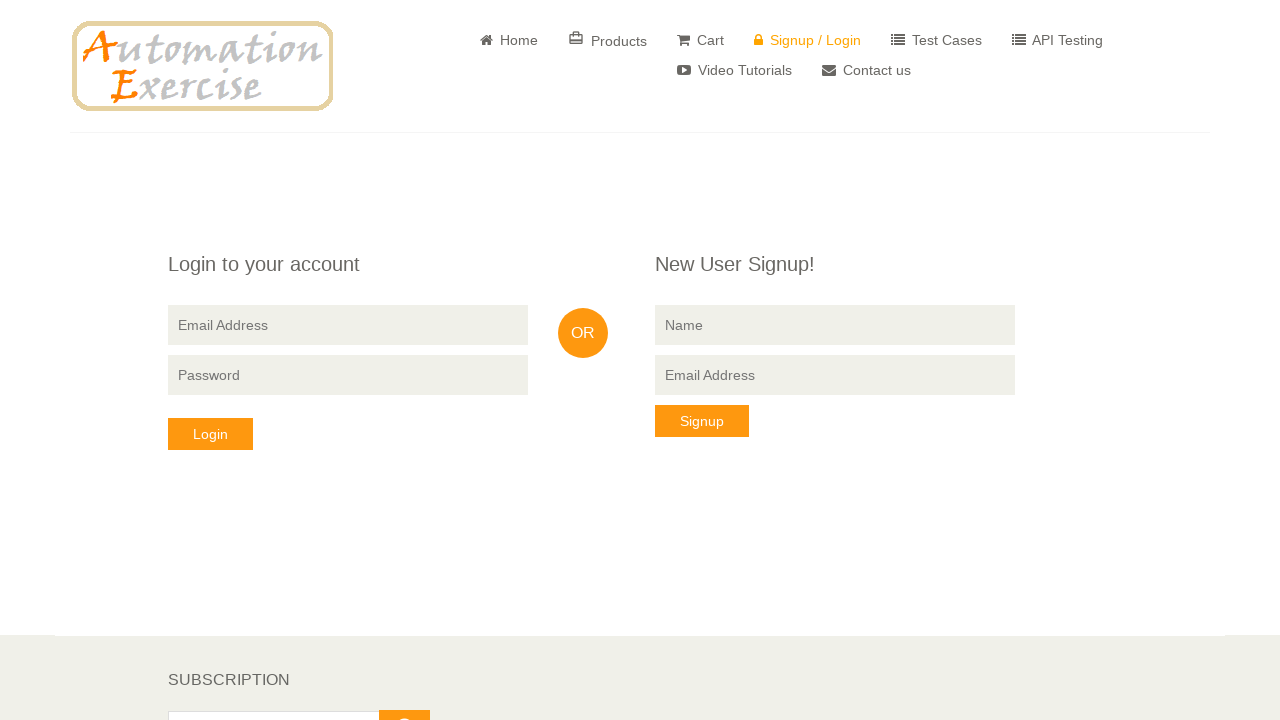

Login/signup page loaded successfully
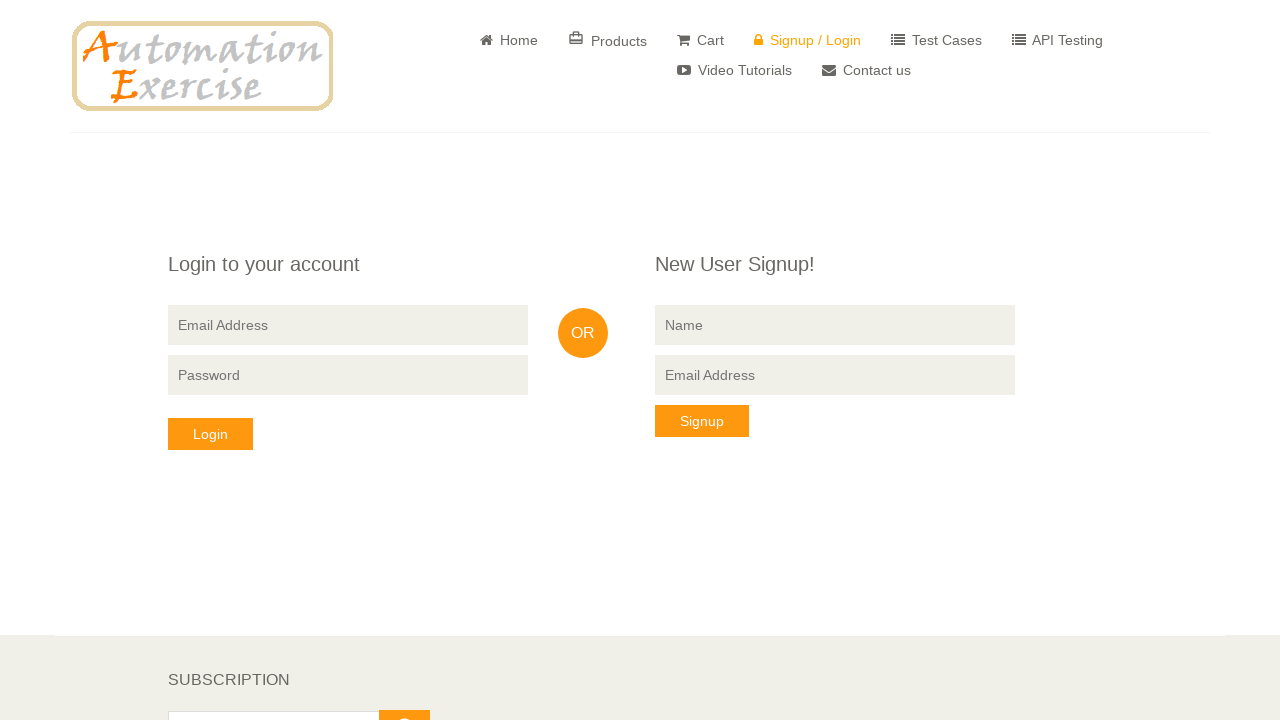

Filled signup name field with 'JohnDoe847' on input[data-qa='signup-name']
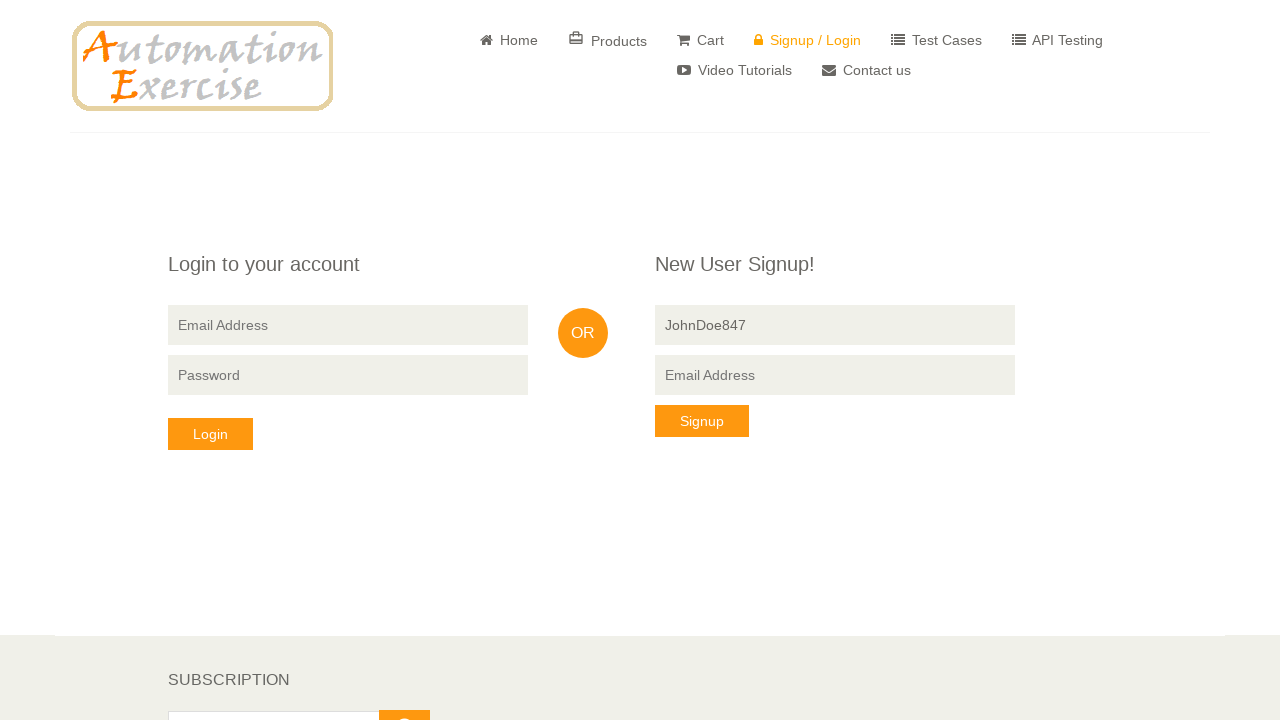

Filled signup email field with 'johndoe847@testmail.com' on input[data-qa='signup-email']
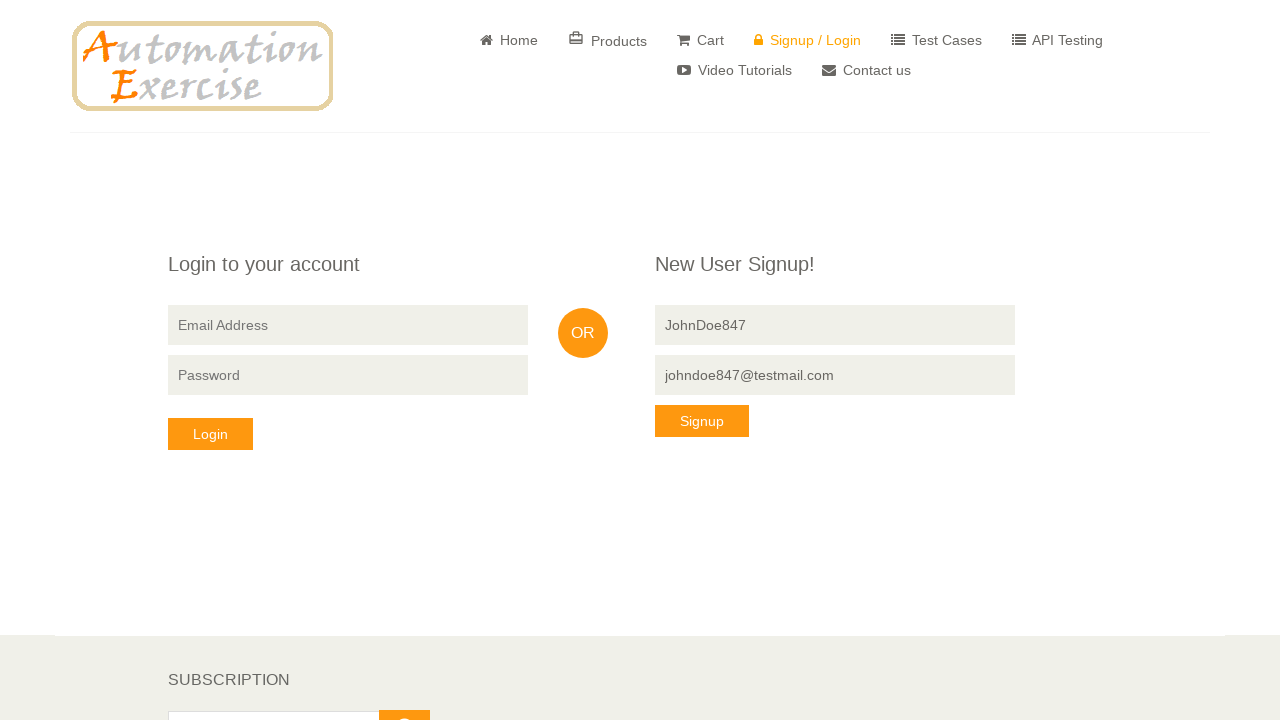

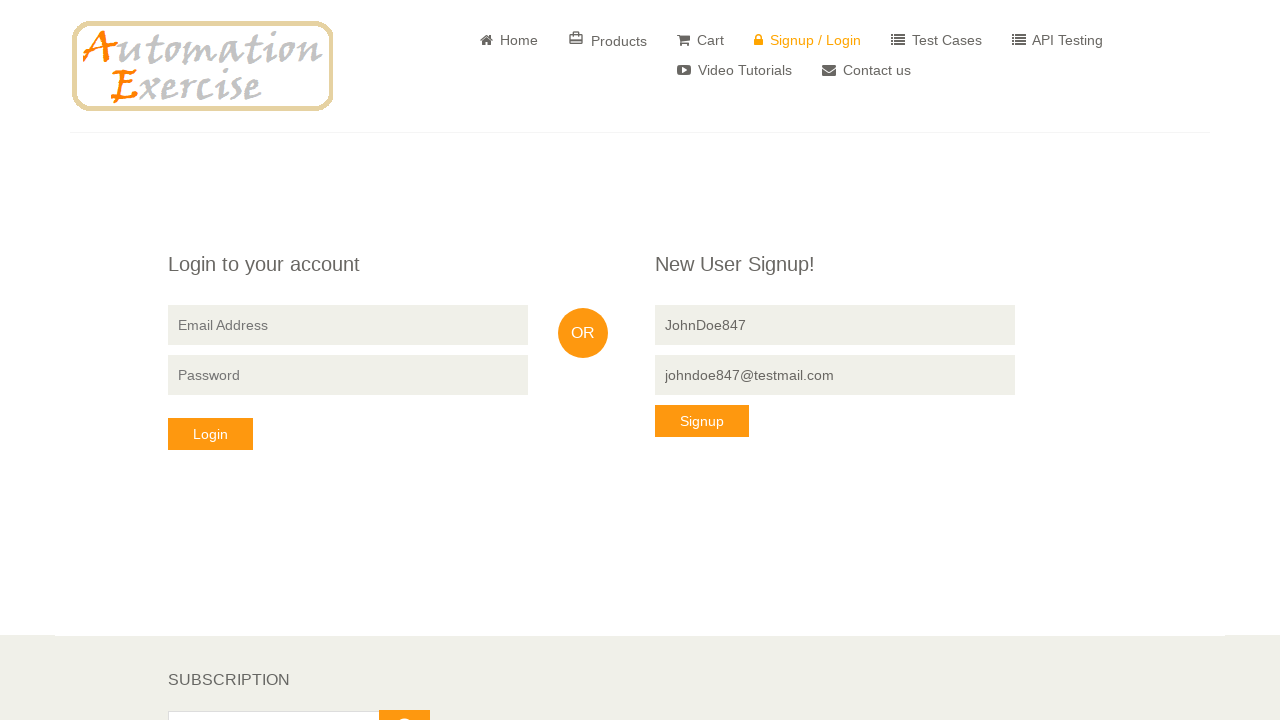